Waits for price to reach $100, clicks book button, solves a mathematical problem and submits the answer

Starting URL: http://suninjuly.github.io/explicit_wait2.html

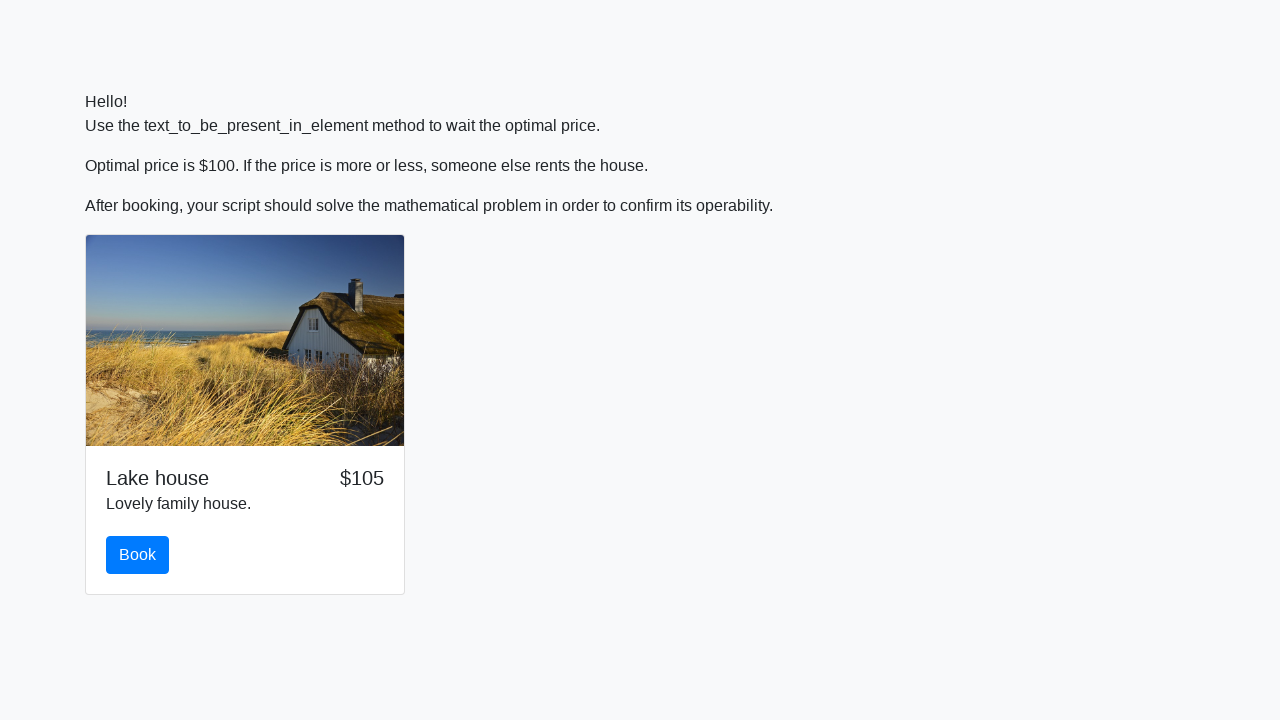

Waited for price to reach $100
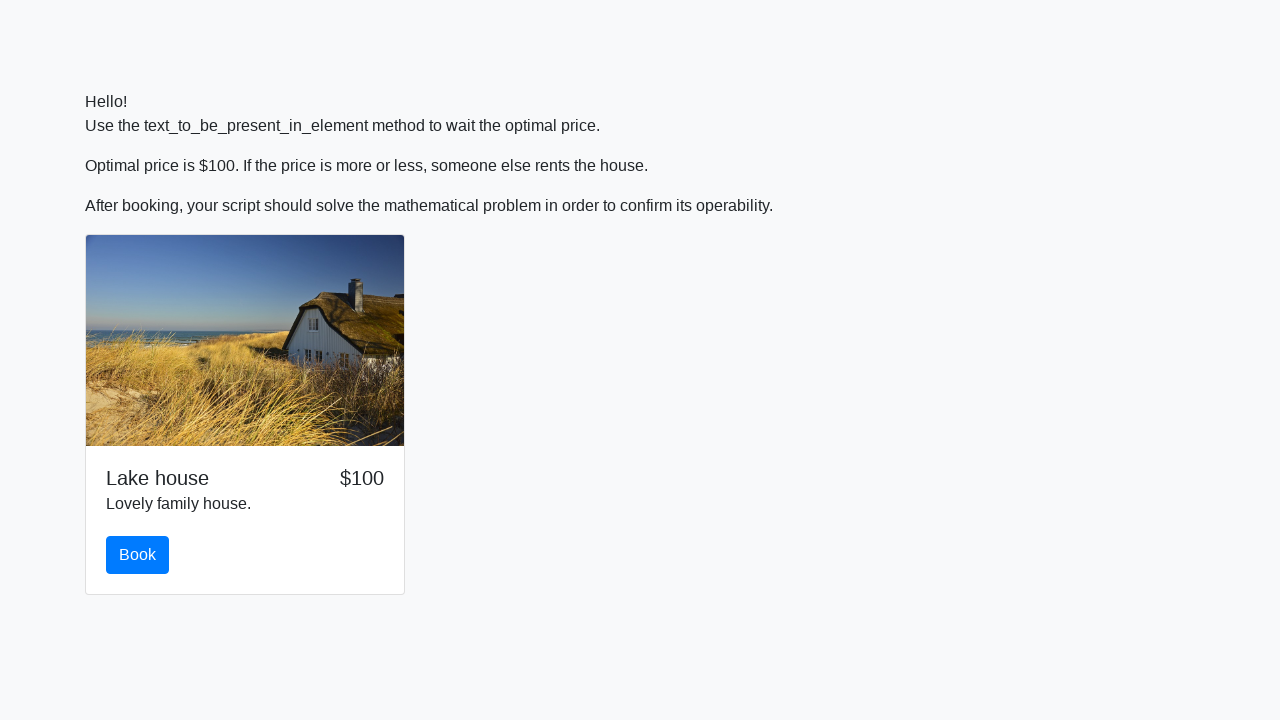

Clicked the book button at (138, 555) on #book
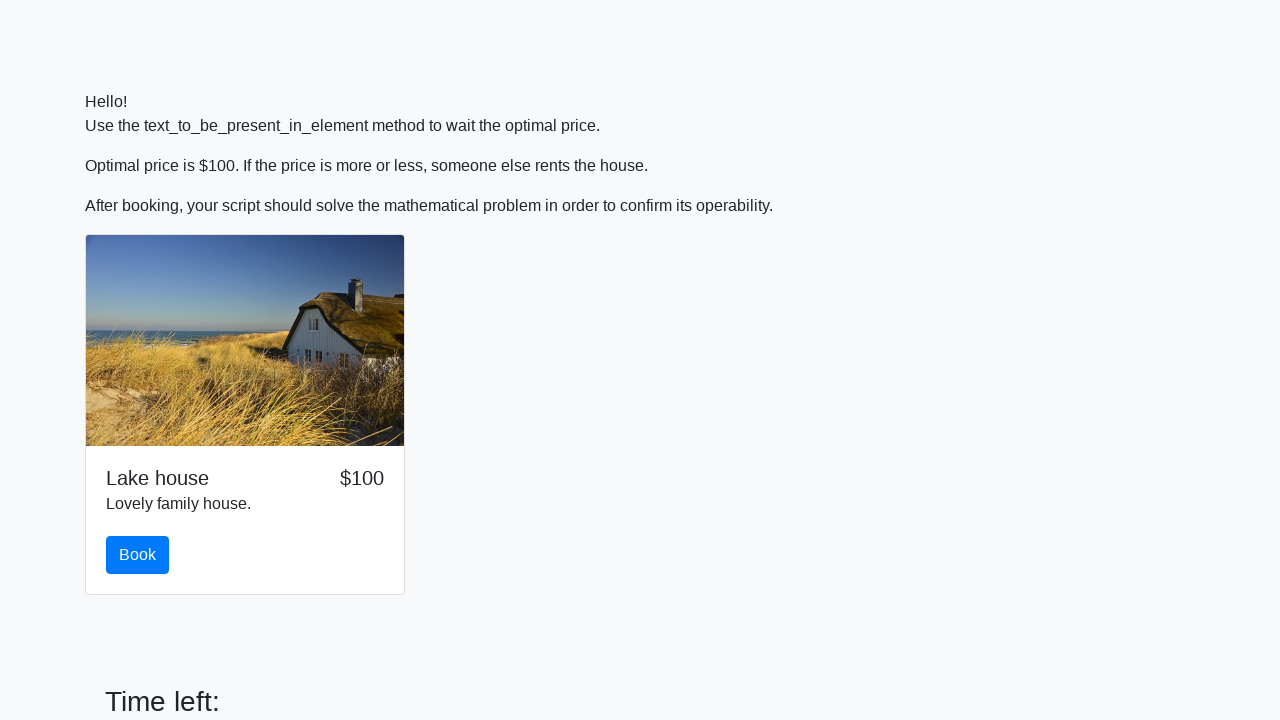

Math problem input field became visible
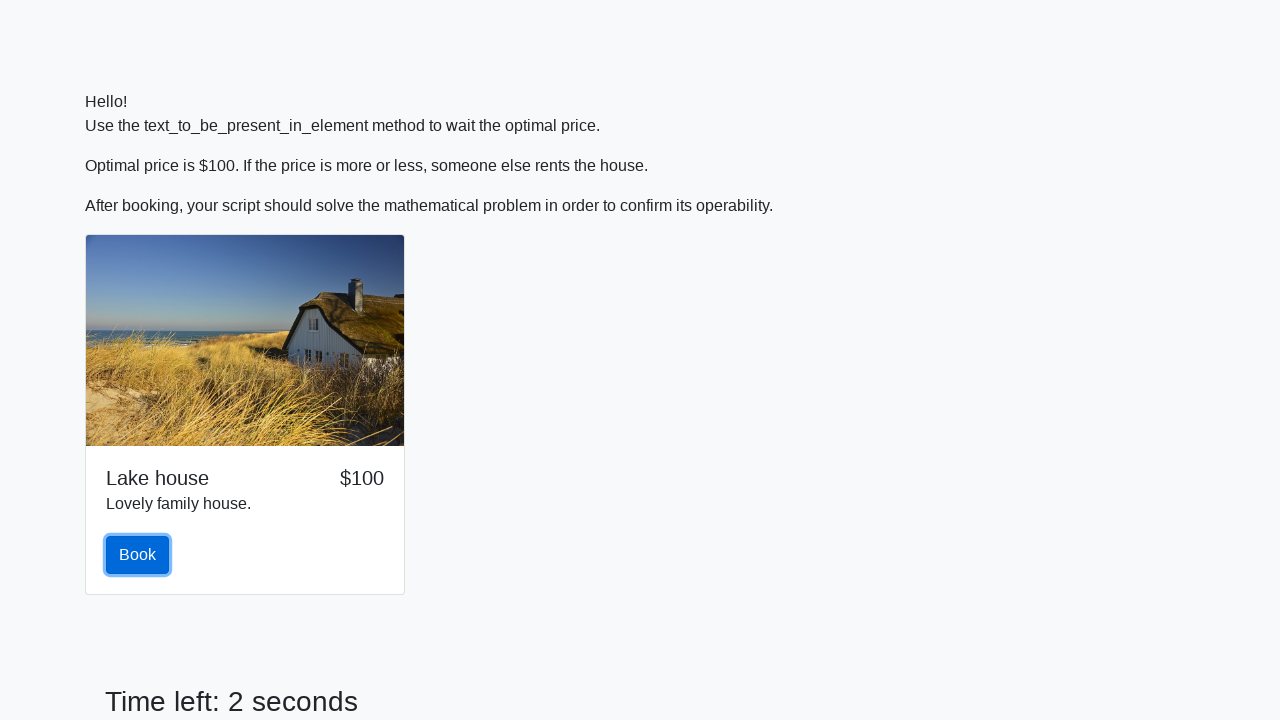

Extracted math problem value: 127
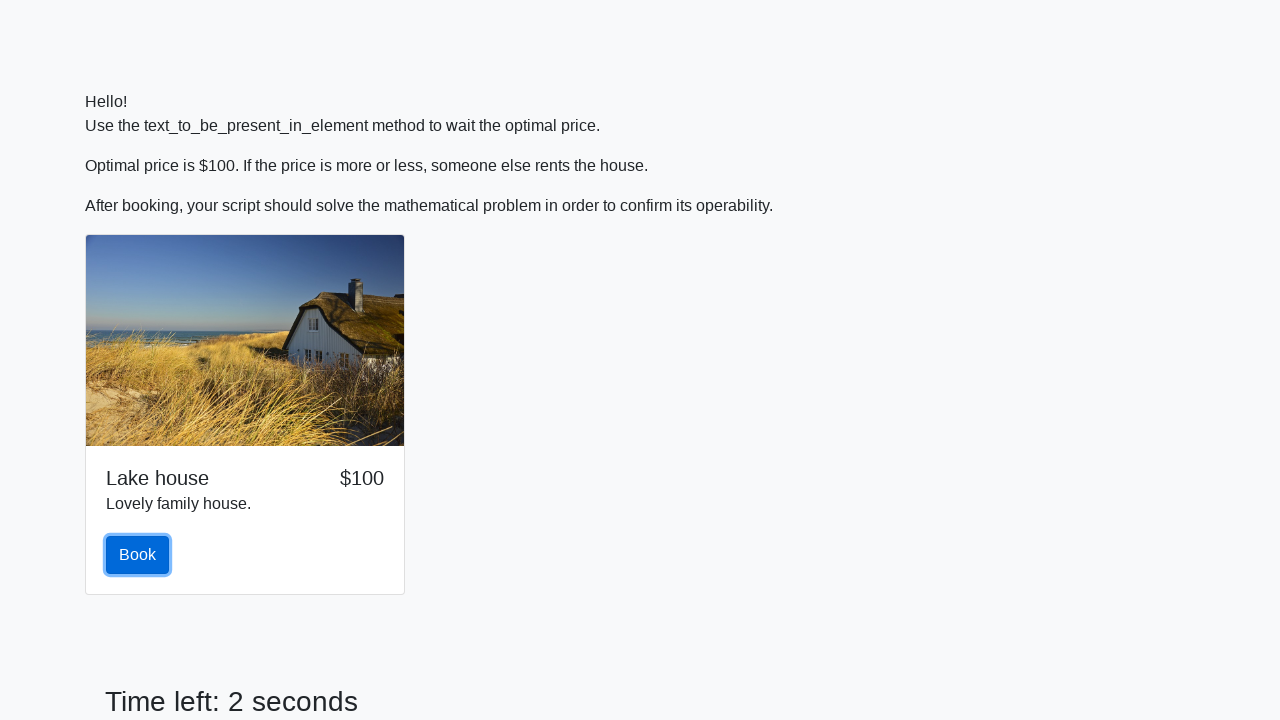

Calculated answer: 2.457155182591777
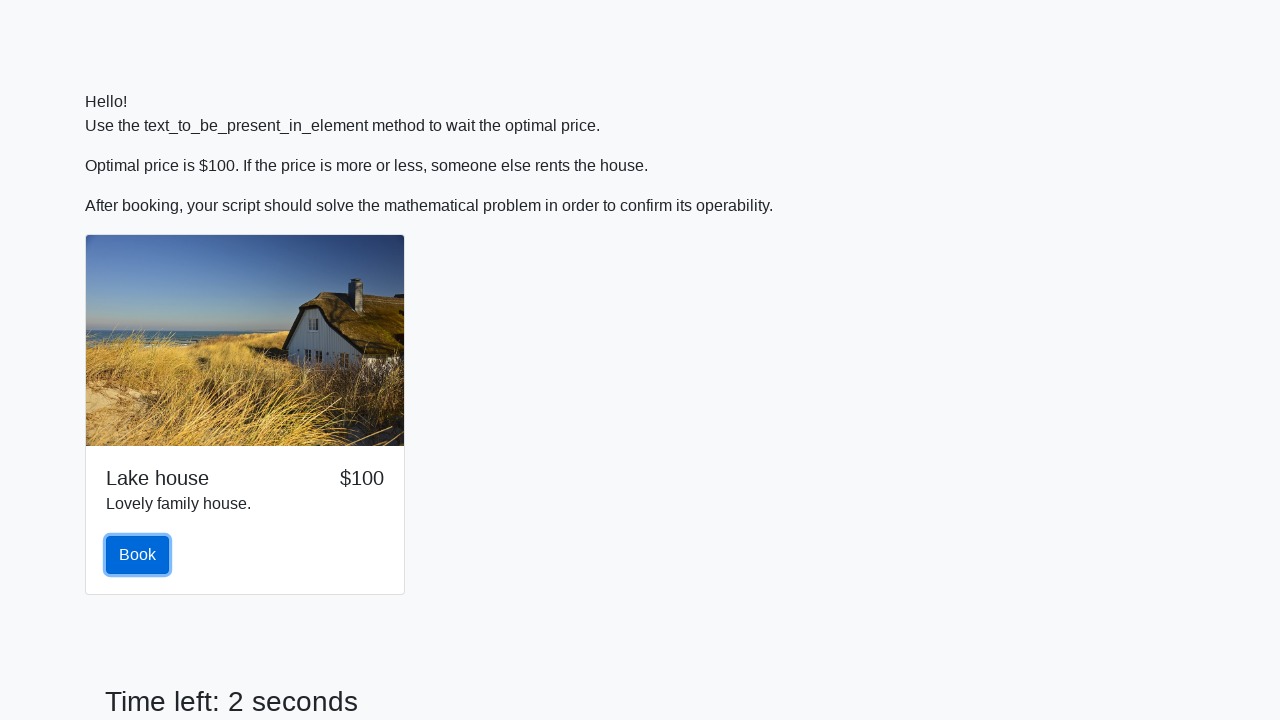

Filled answer field with calculated result on #answer
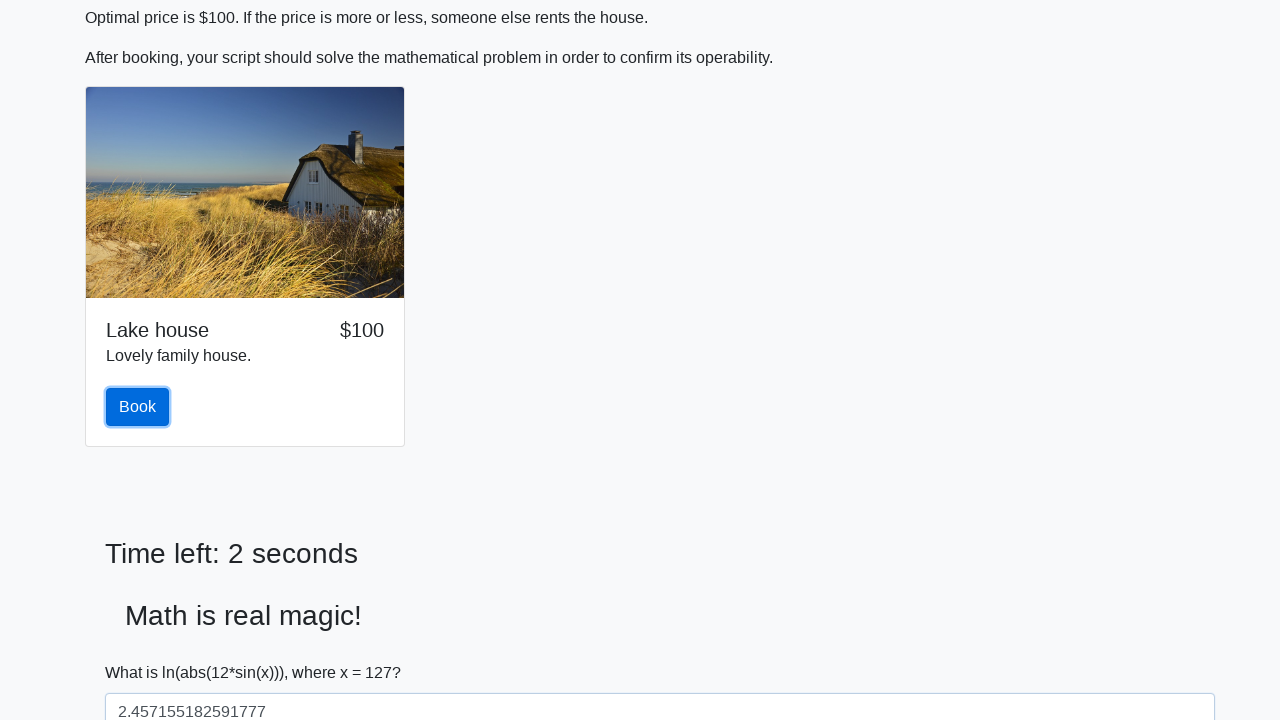

Clicked Submit button at (143, 651) on button:text('Submit')
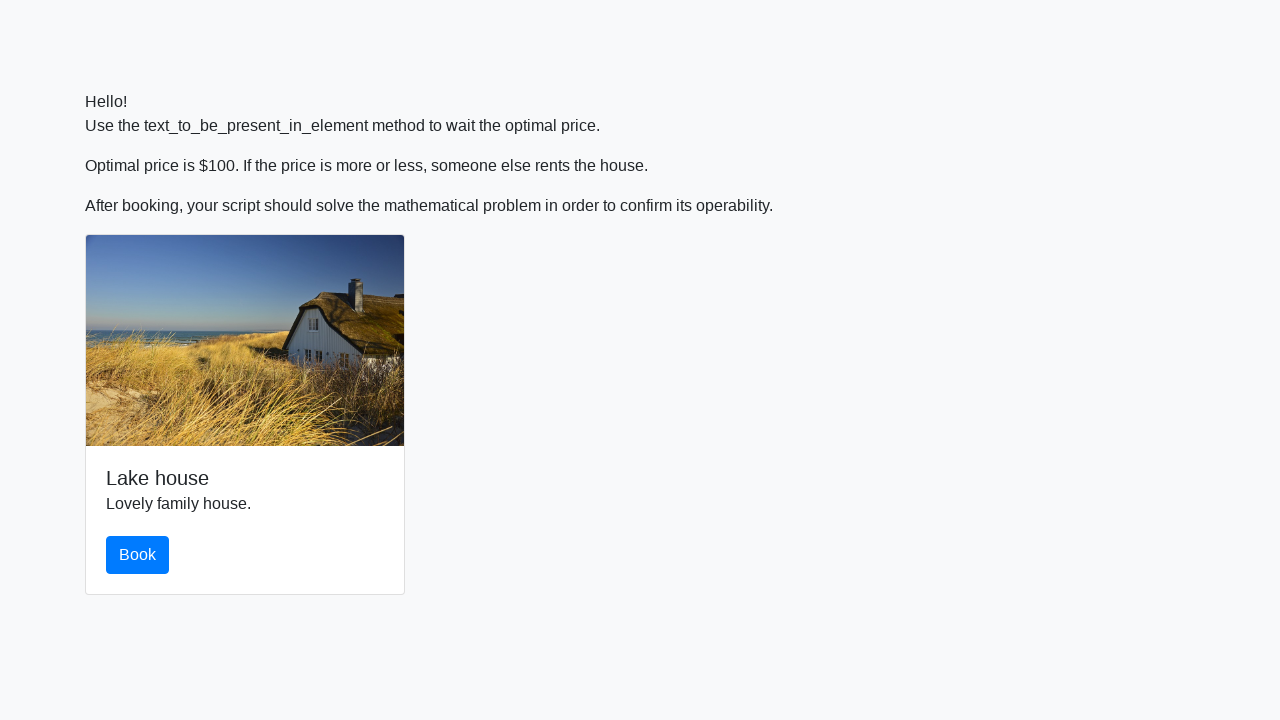

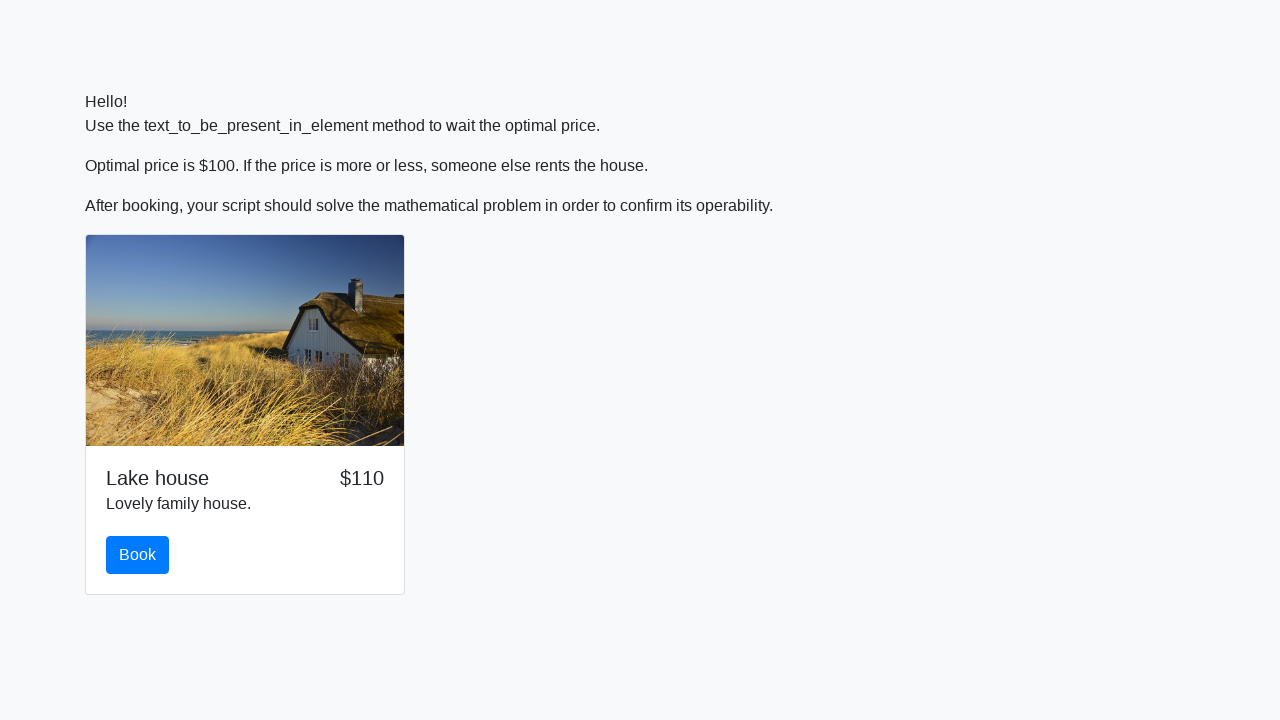